Cross-browser test that navigates to a practice page and maximizes the browser window

Starting URL: https://courses.letskodeit.com/practice

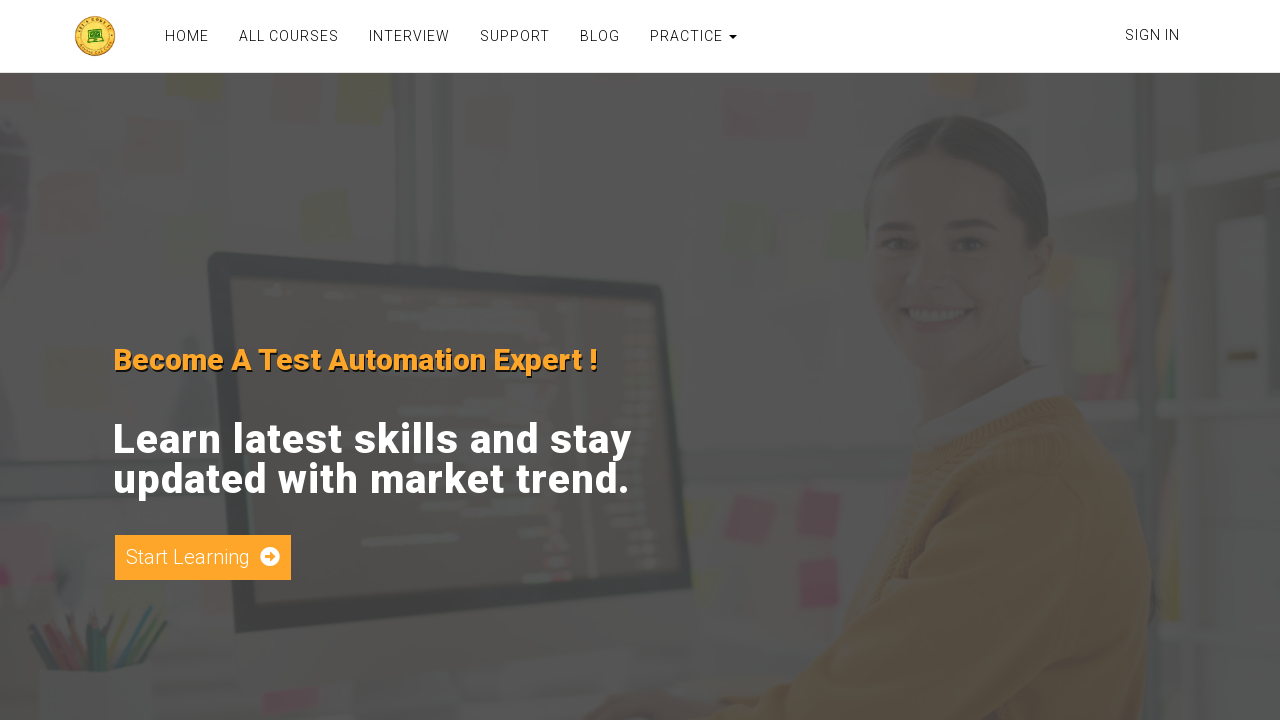

Set viewport size to 1920x1080 to maximize browser window
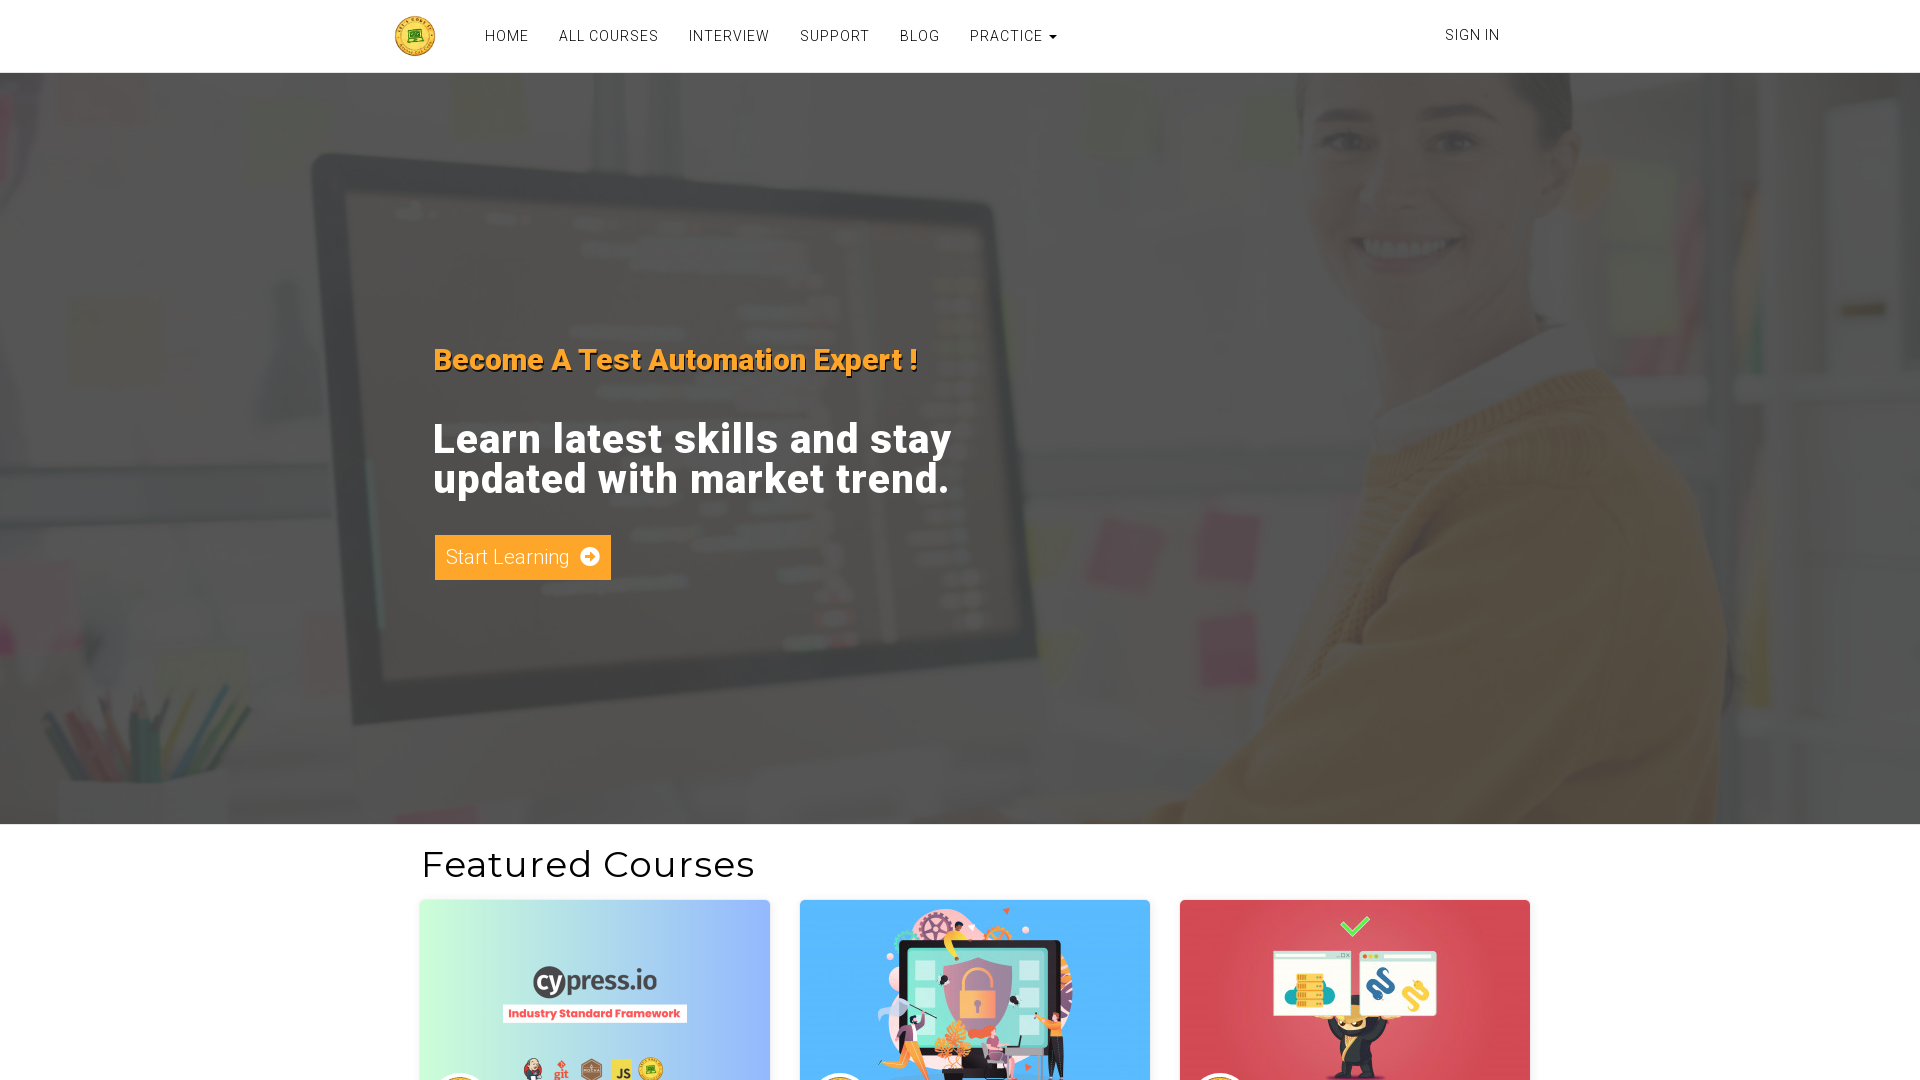

Navigated to practice page at https://courses.letskodeit.com/practice
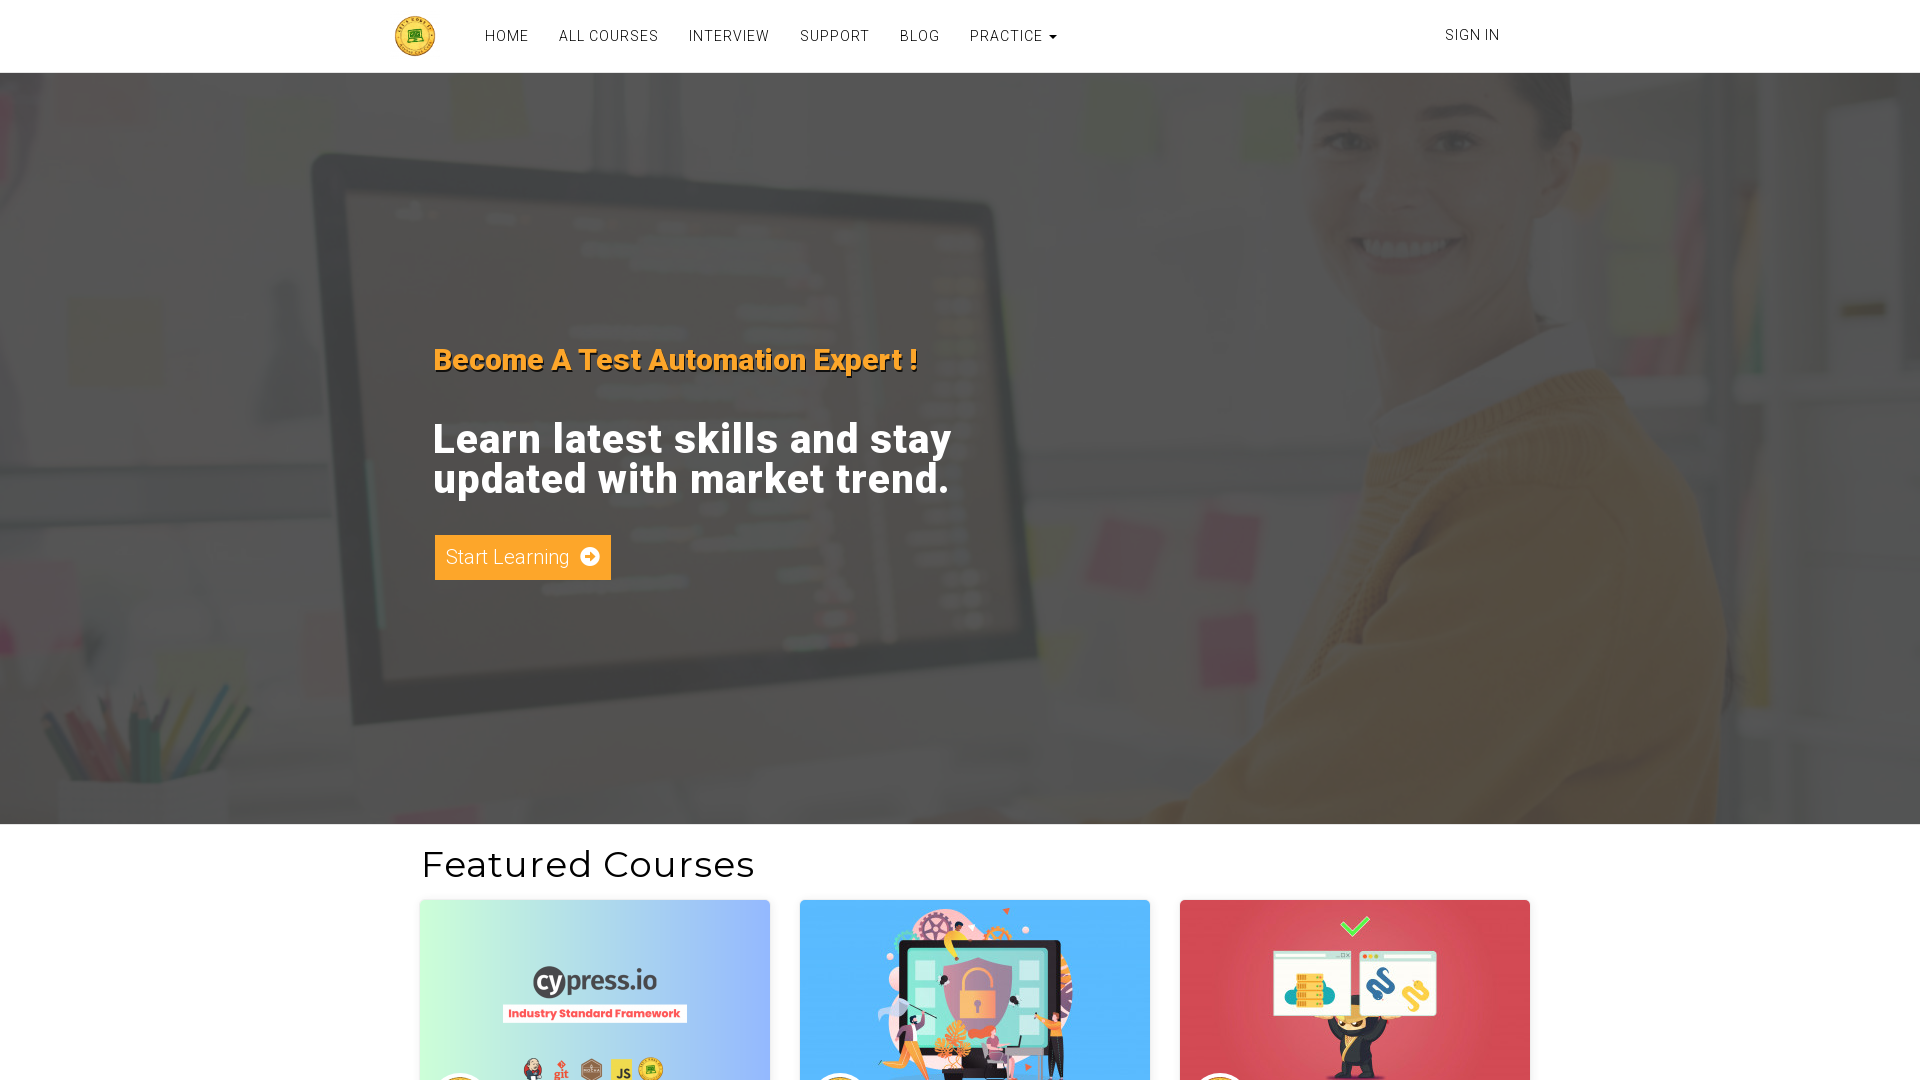

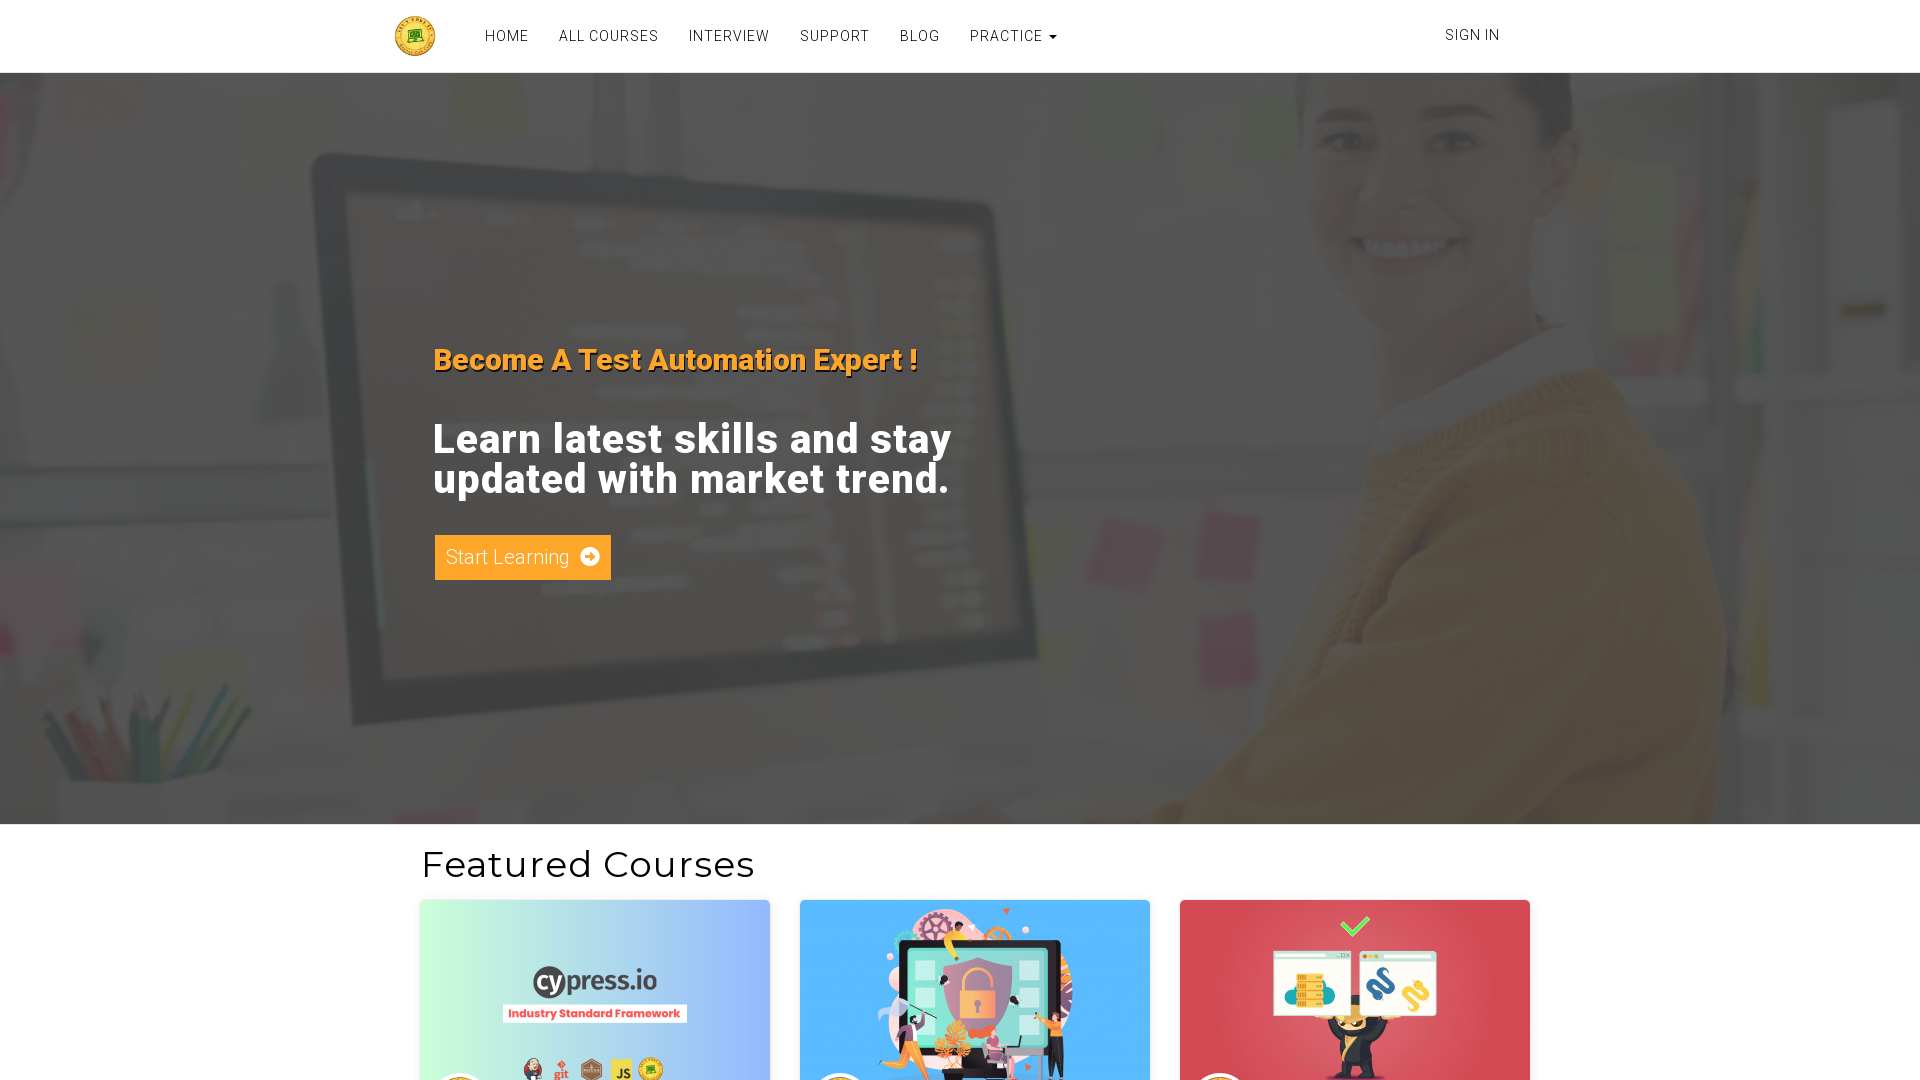